Tests tab/window handling functionality by opening new tabs through button clicks and switching between them

Starting URL: https://training-support.net/webelements/tabs

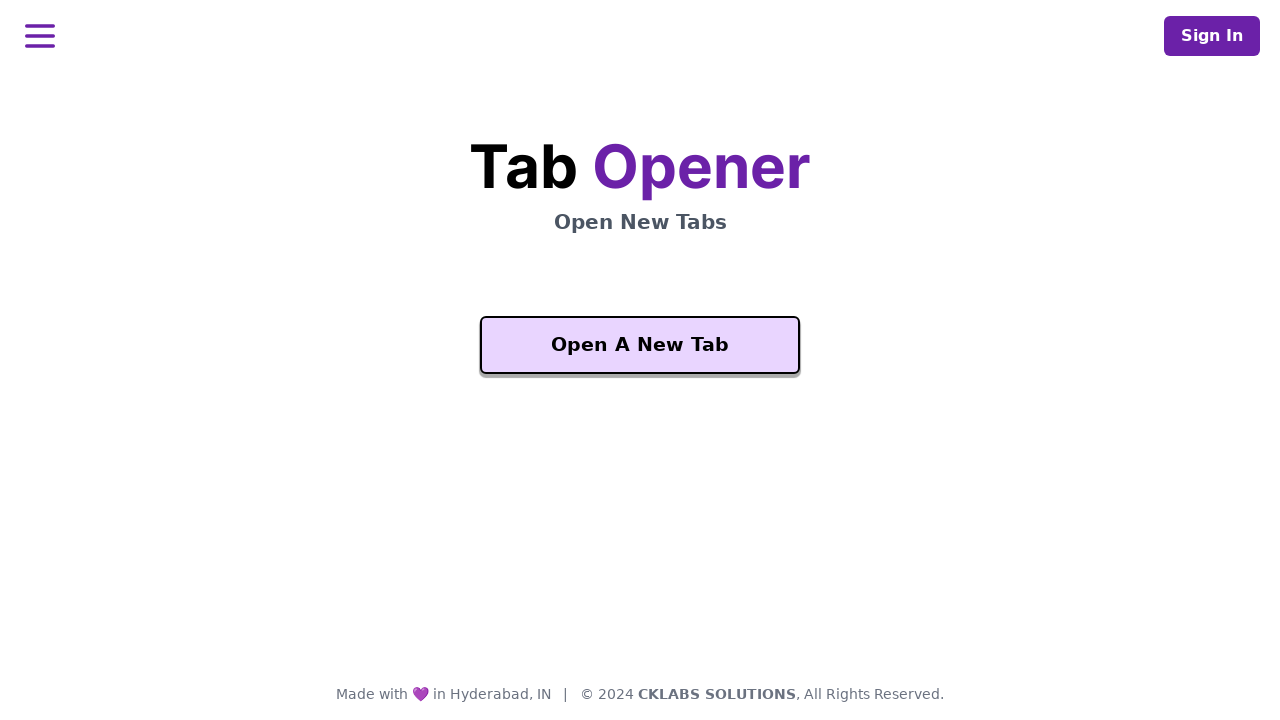

Clicked 'New Tab' button on initial page at (640, 345) on button:has-text('New Tab')
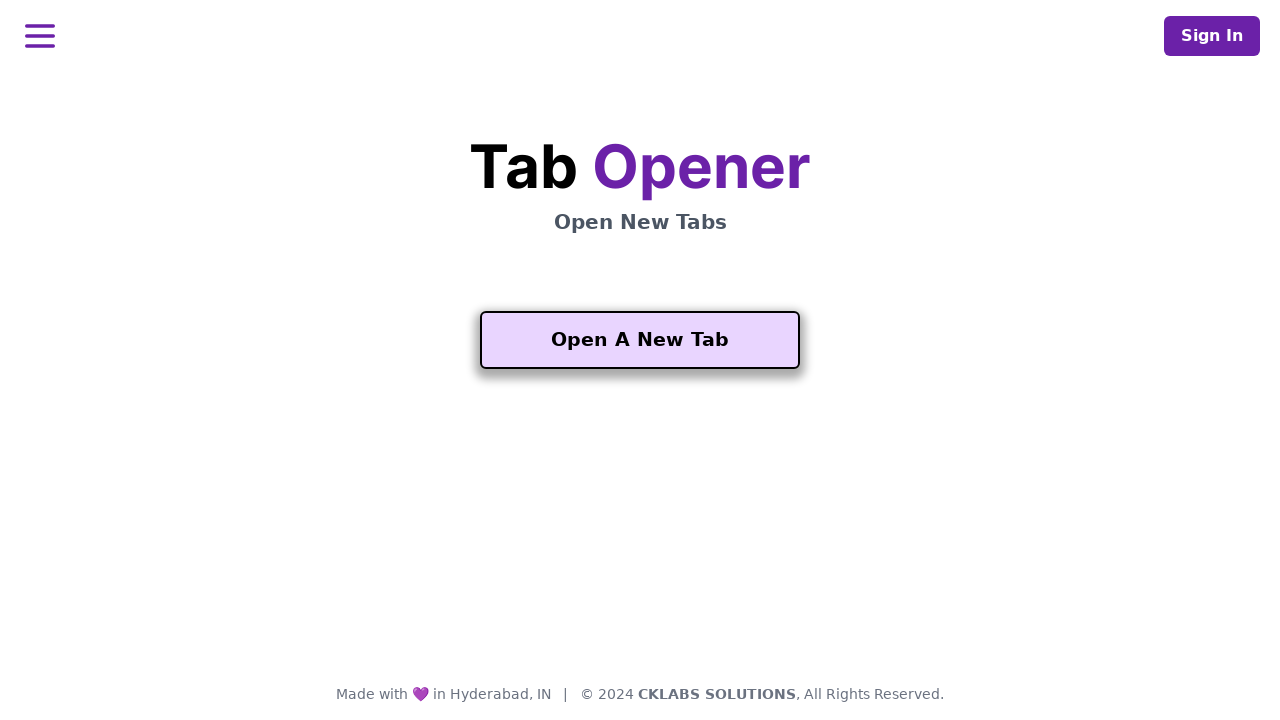

Clicked 'New Tab' button and waited for new page to open at (640, 340) on button:has-text('New Tab')
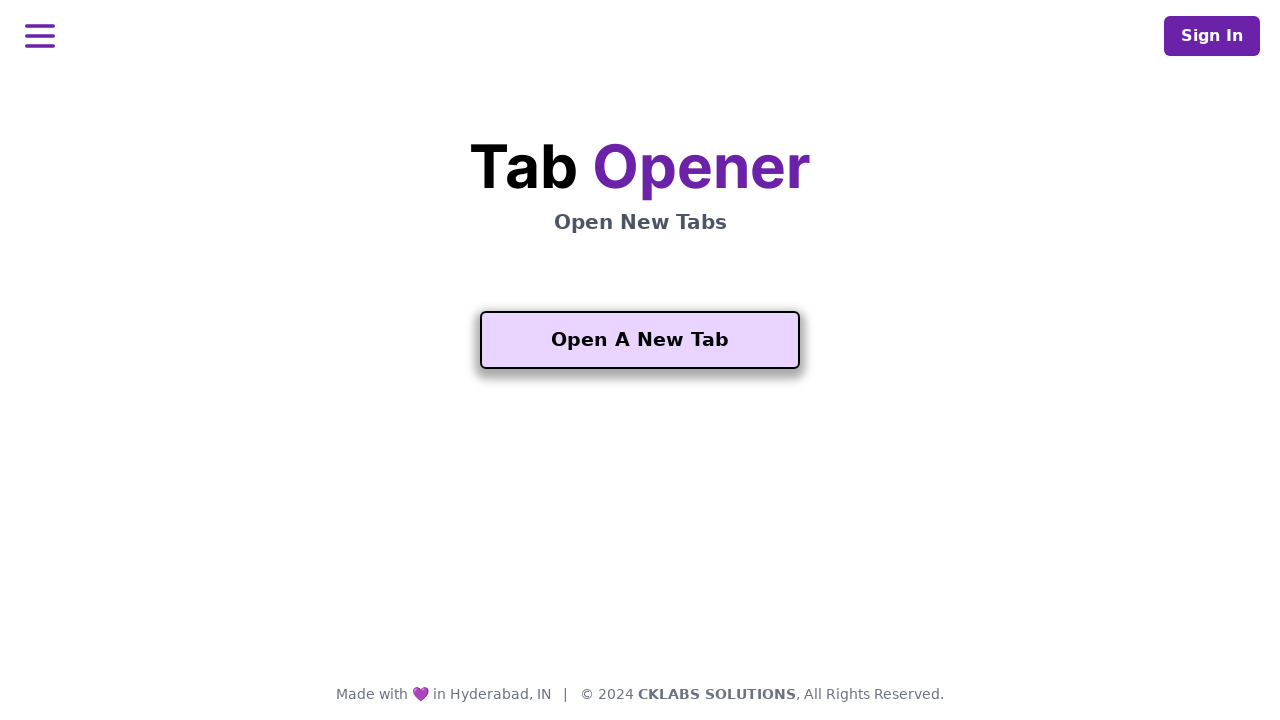

New page loaded successfully
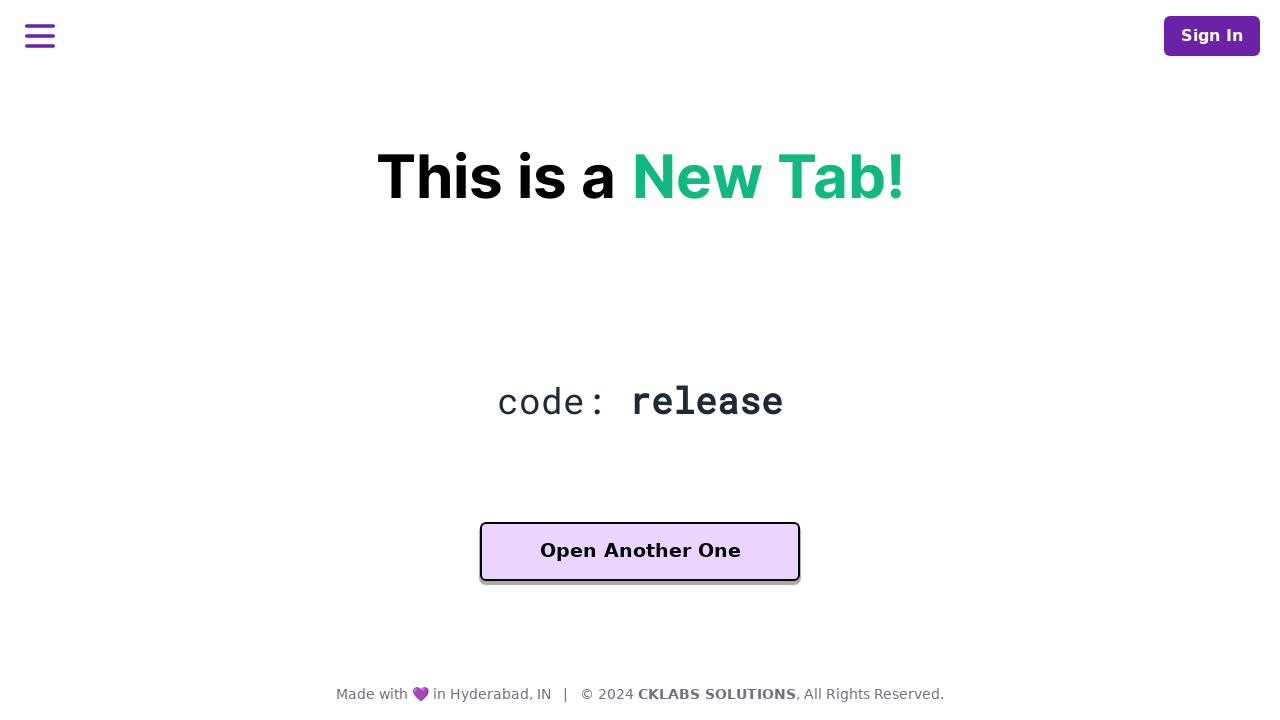

Retrieved new page title: New Tab!
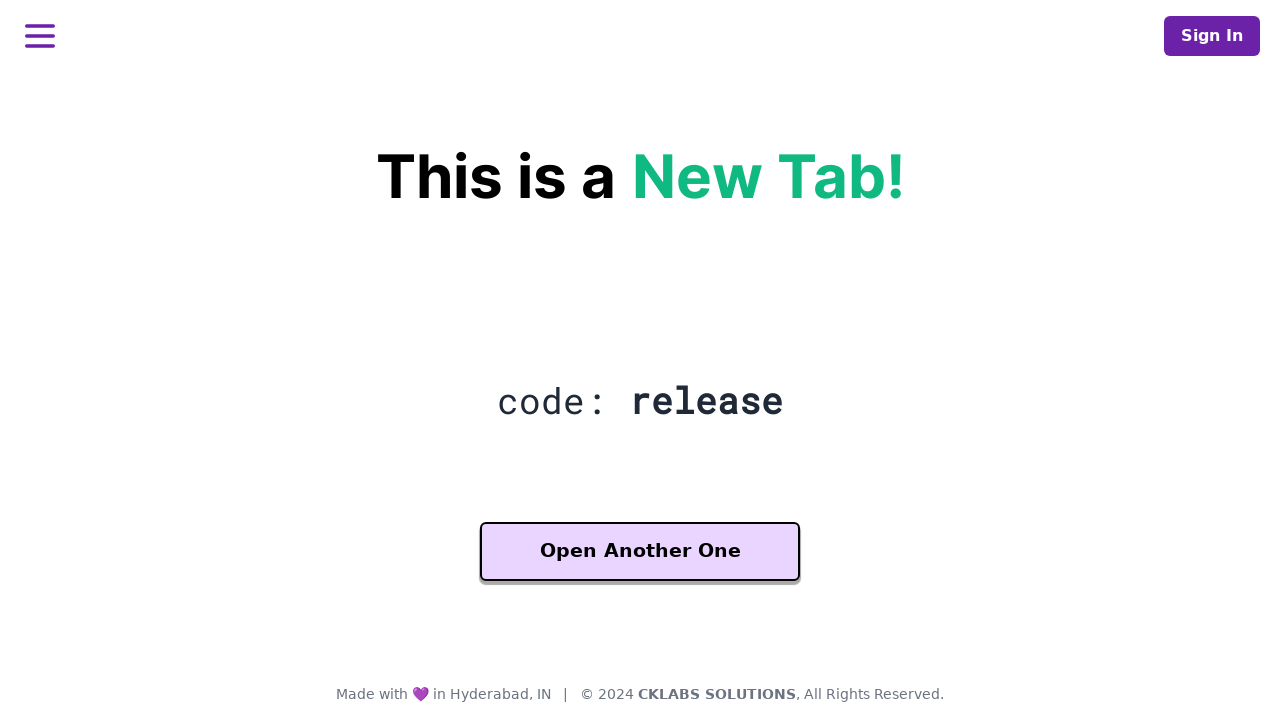

Retrieved heading text from new page: code: release
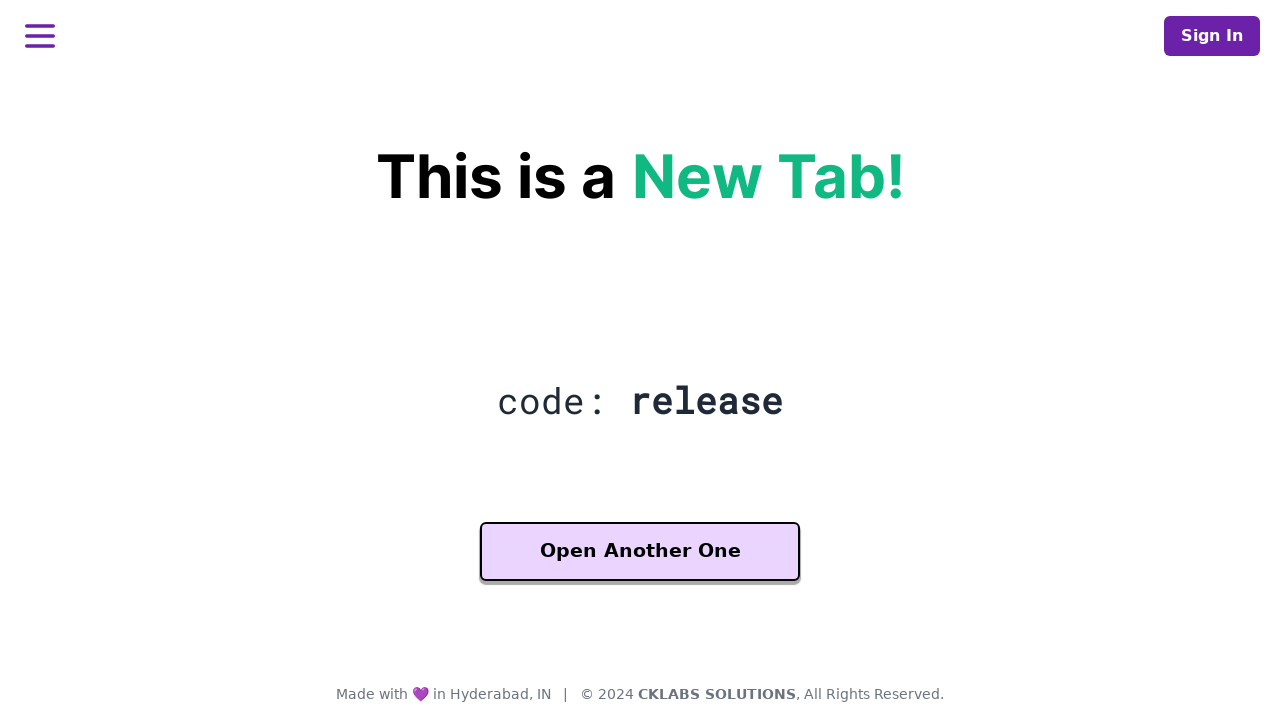

Clicked 'Another One' button on new page at (640, 552) on button:has-text('Another One')
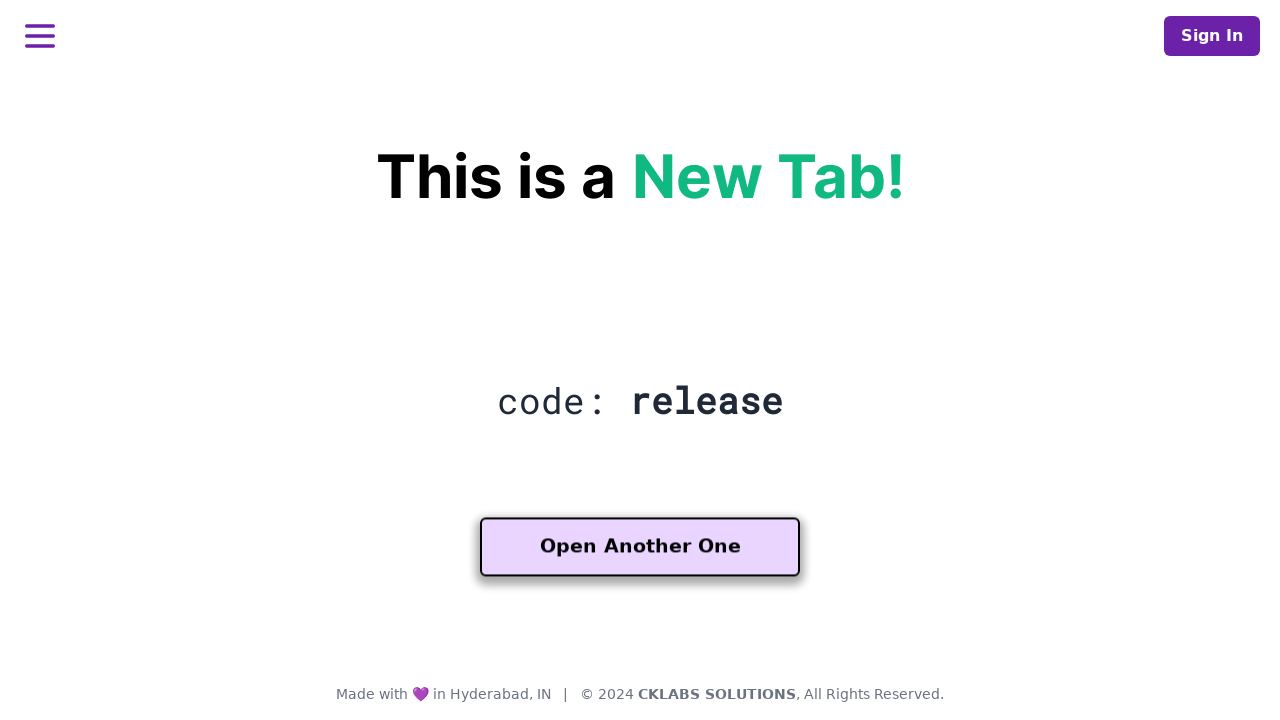

Clicked 'Another One' button and waited for third page to open at (640, 547) on button:has-text('Another One')
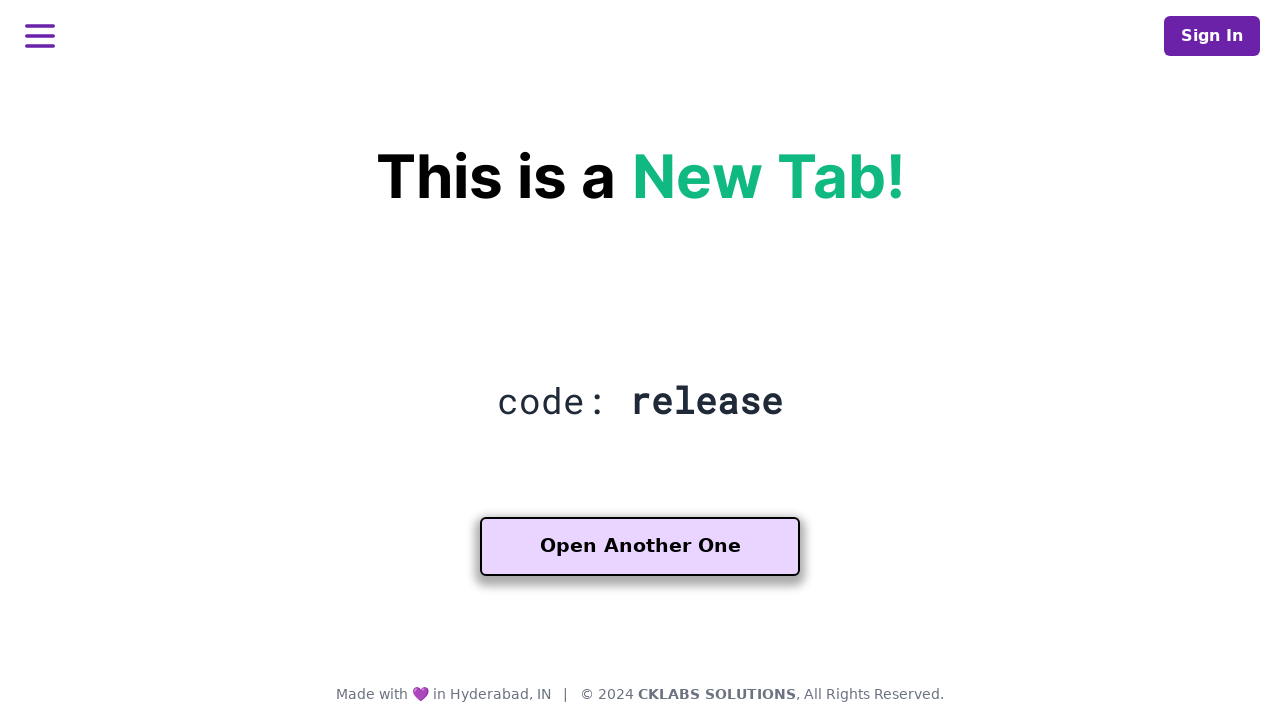

Third page loaded successfully
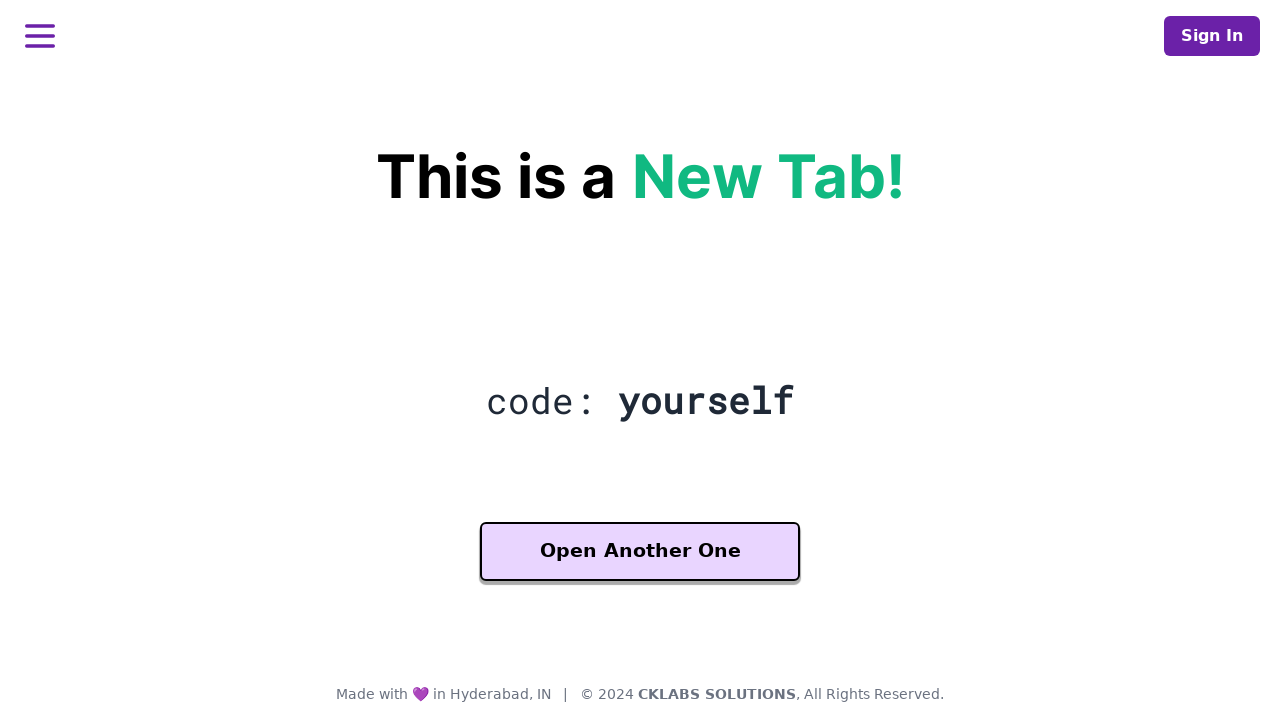

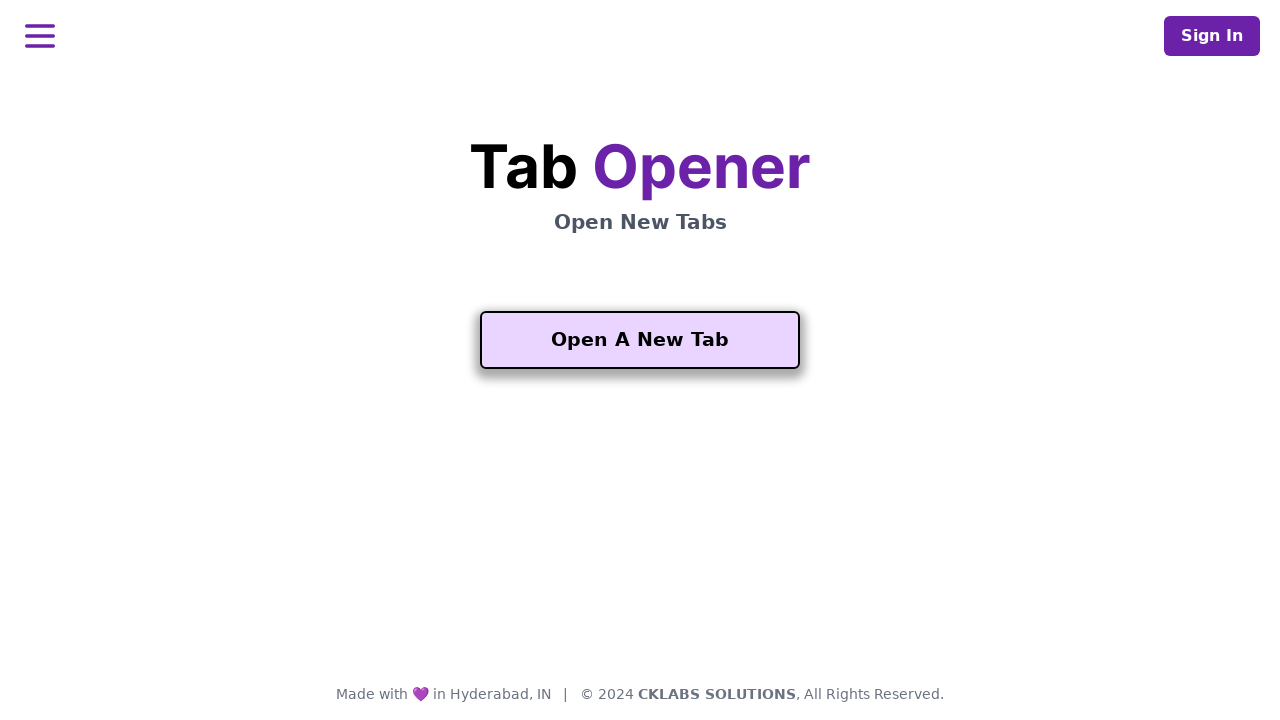